Tests window handling by navigating to W3Schools, clicking "Try it Yourself" link, switching between windows, then interacting with an iframe to click a "Try it" button

Starting URL: https://www.w3schools.com/jsref/met_win_open.asp

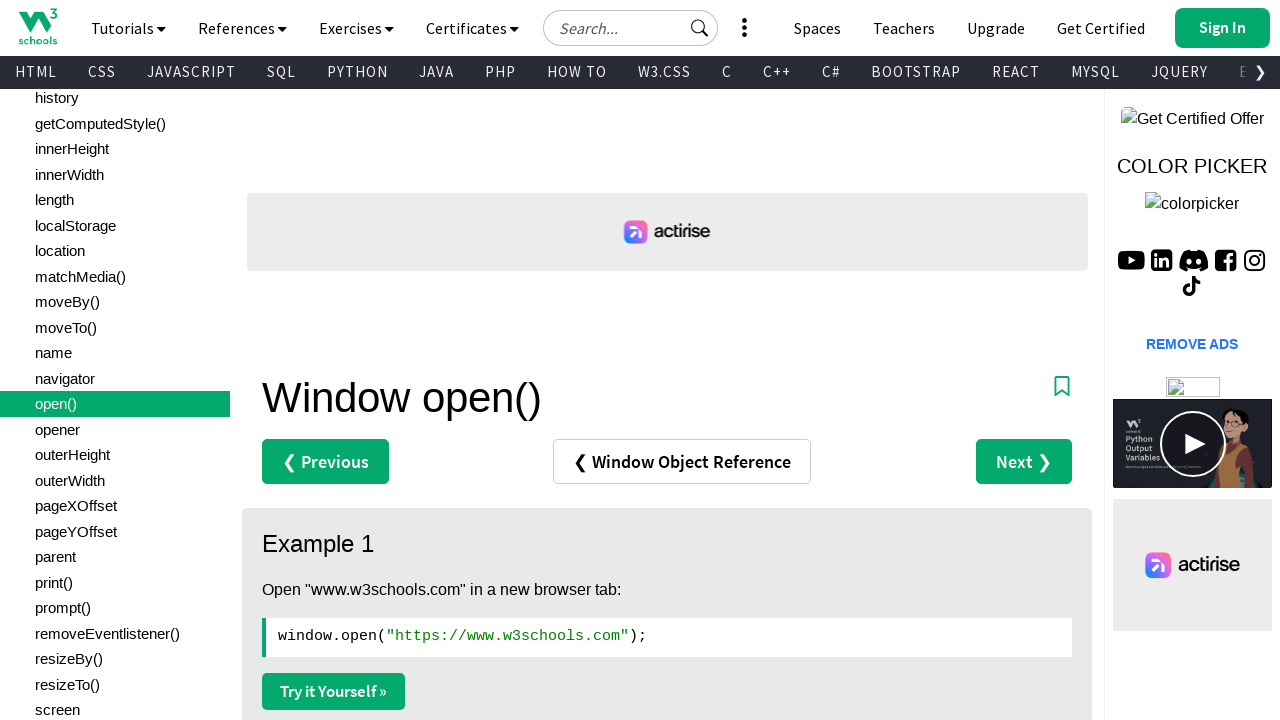

Clicked 'Try it Yourself' link on W3Schools window handling page at (334, 691) on text=Try it Yourself »
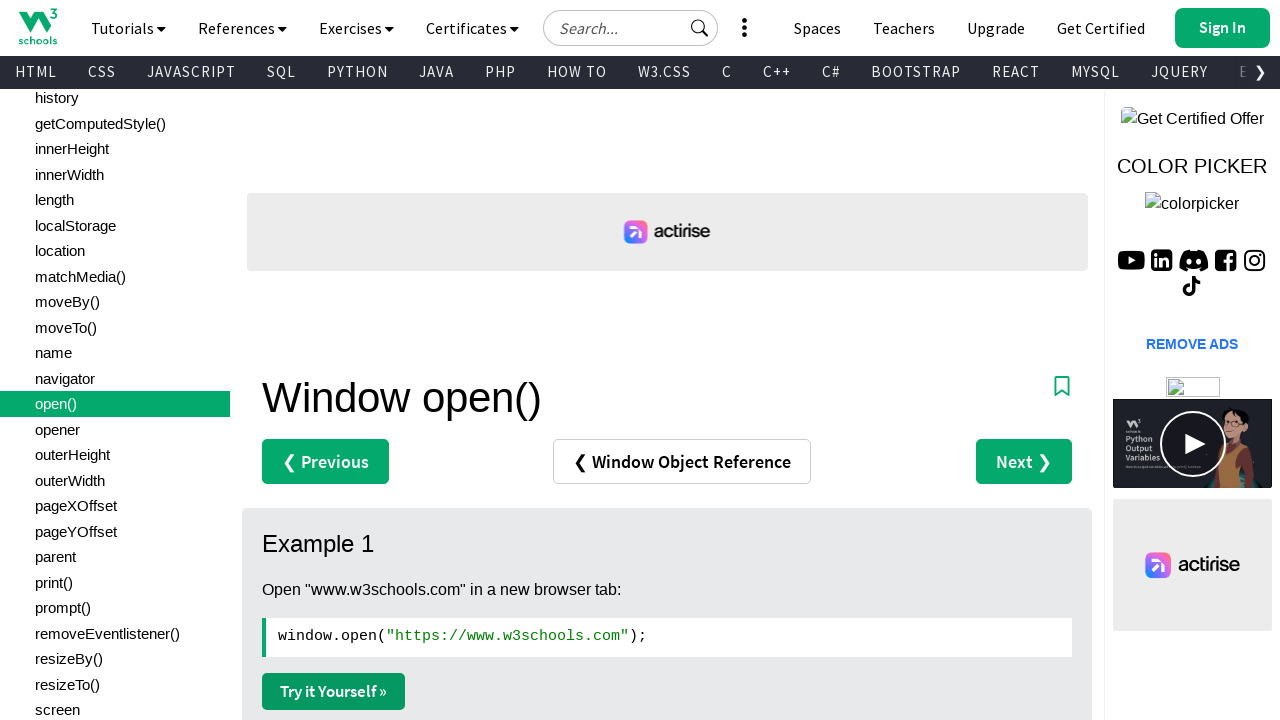

Waited for new window/tab to open
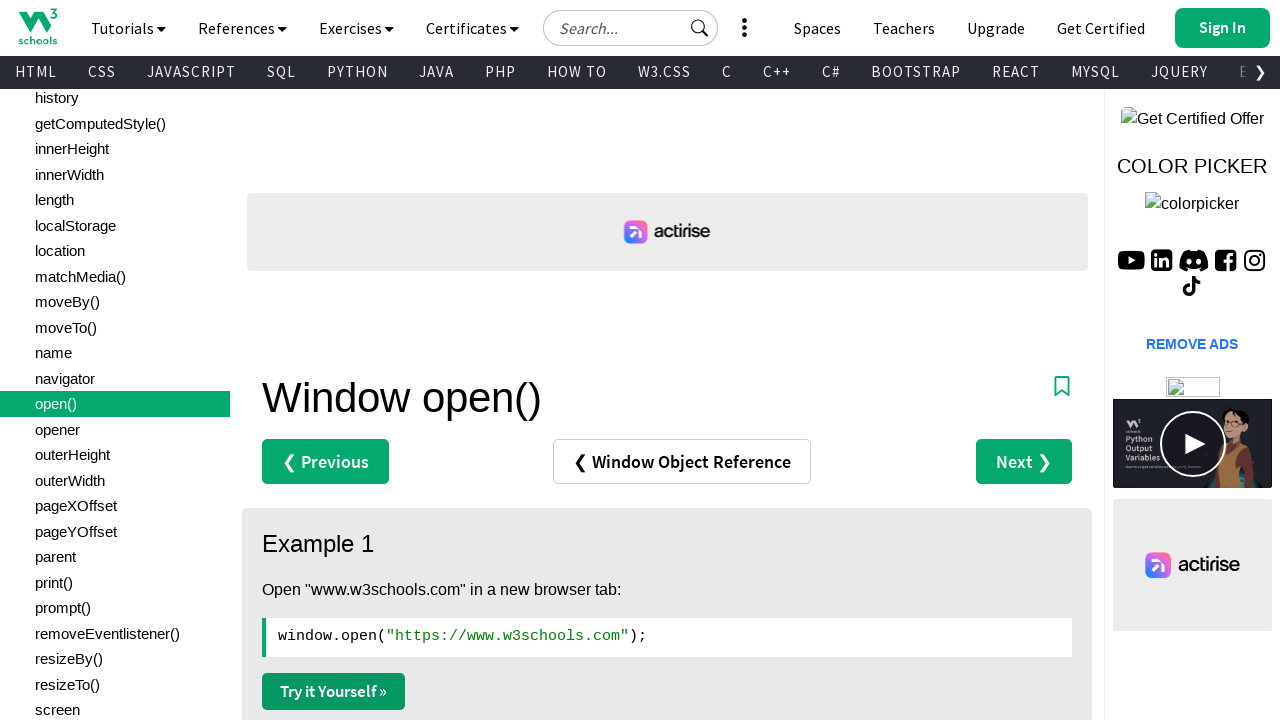

Retrieved all open pages from context
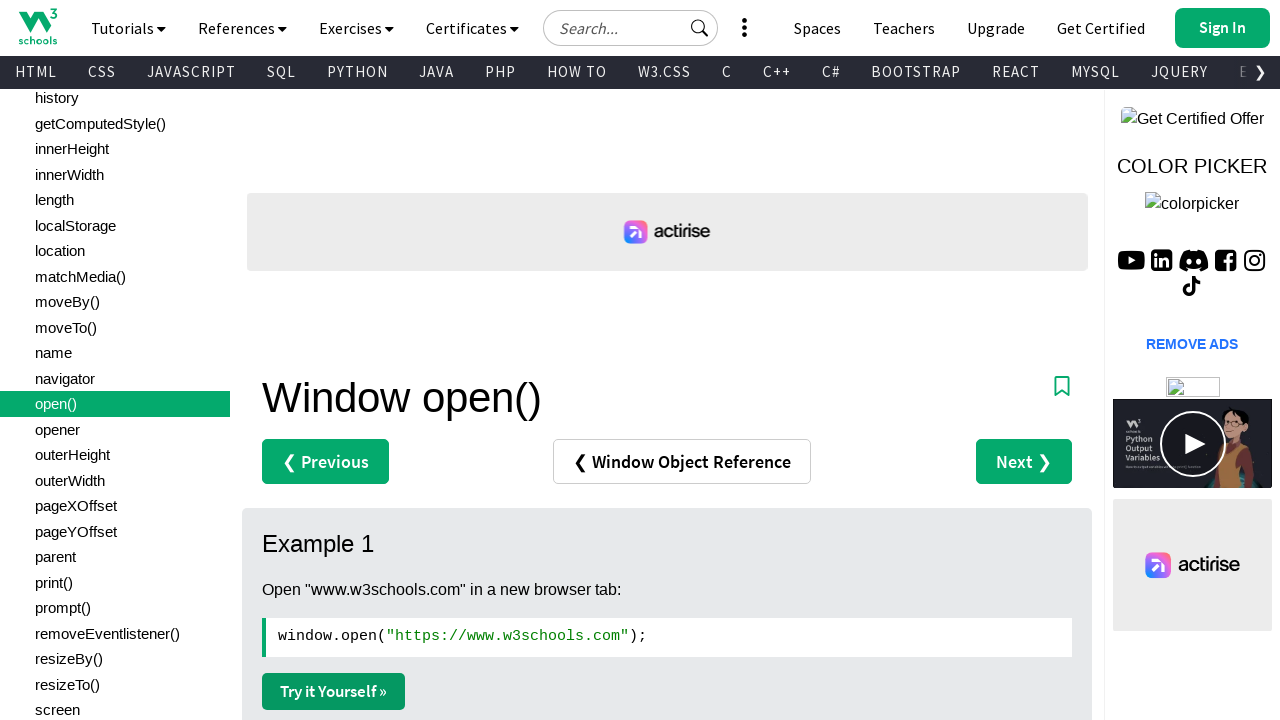

Identified second page (Try It editor window)
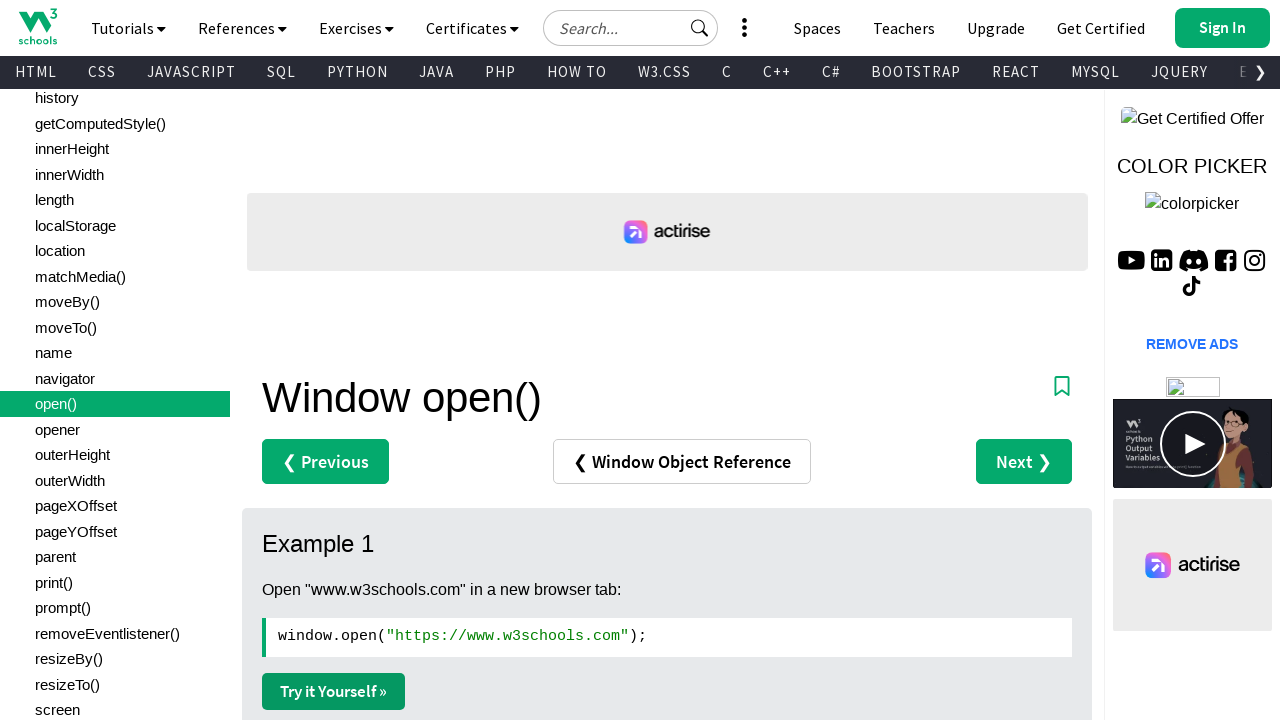

Brought second page to front
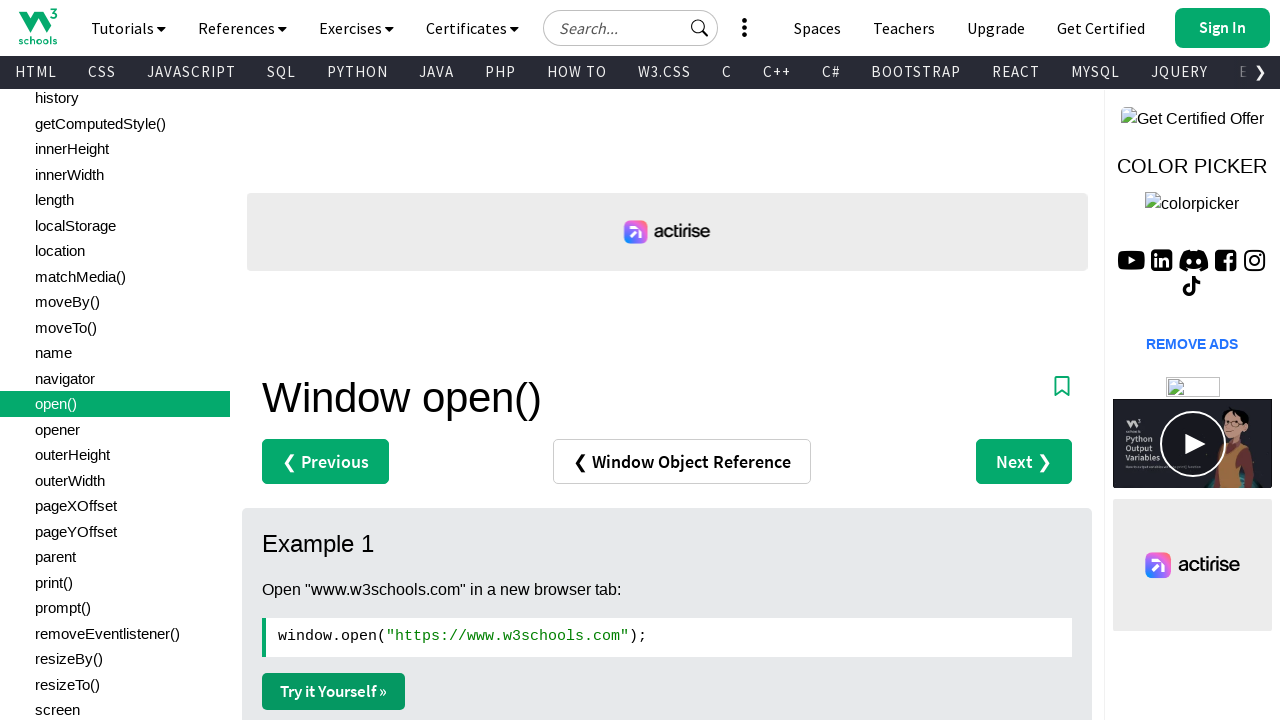

Located iframe with id 'iframeResult' in second page
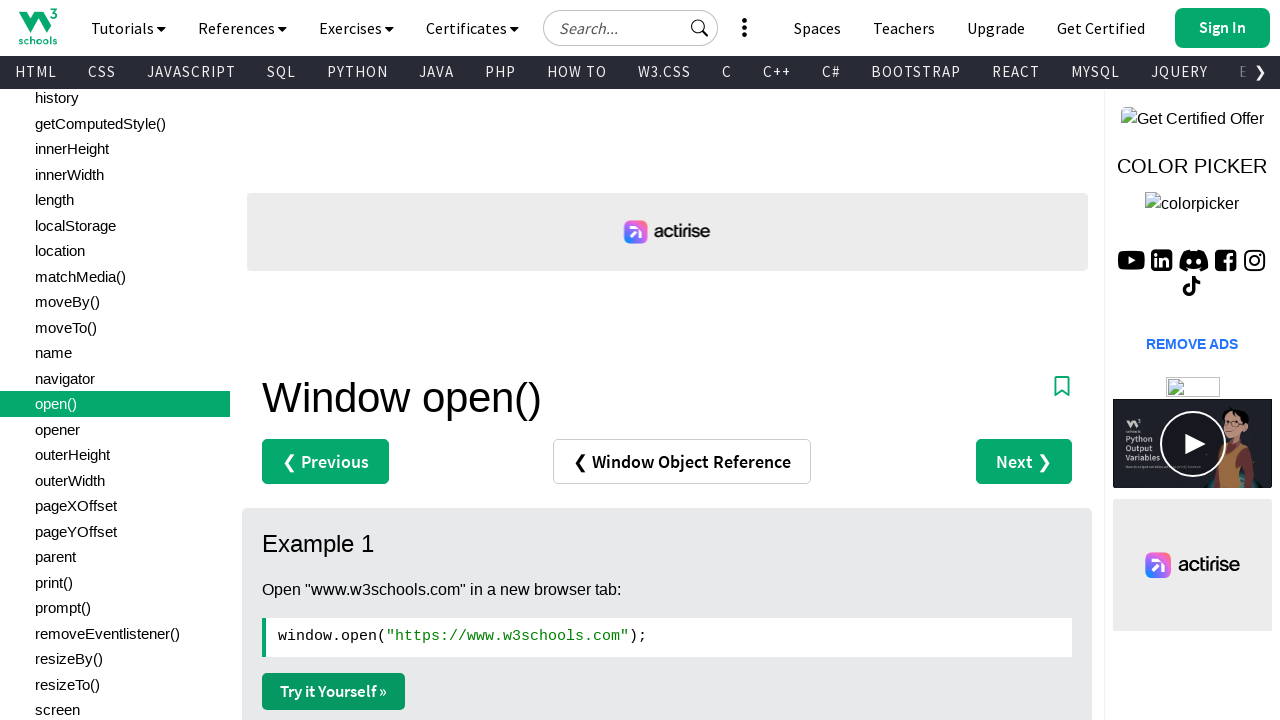

Clicked 'Try it' button inside the iframe at (551, 216) on #iframeResult >> internal:control=enter-frame >> xpath=//button[text()='Try it']
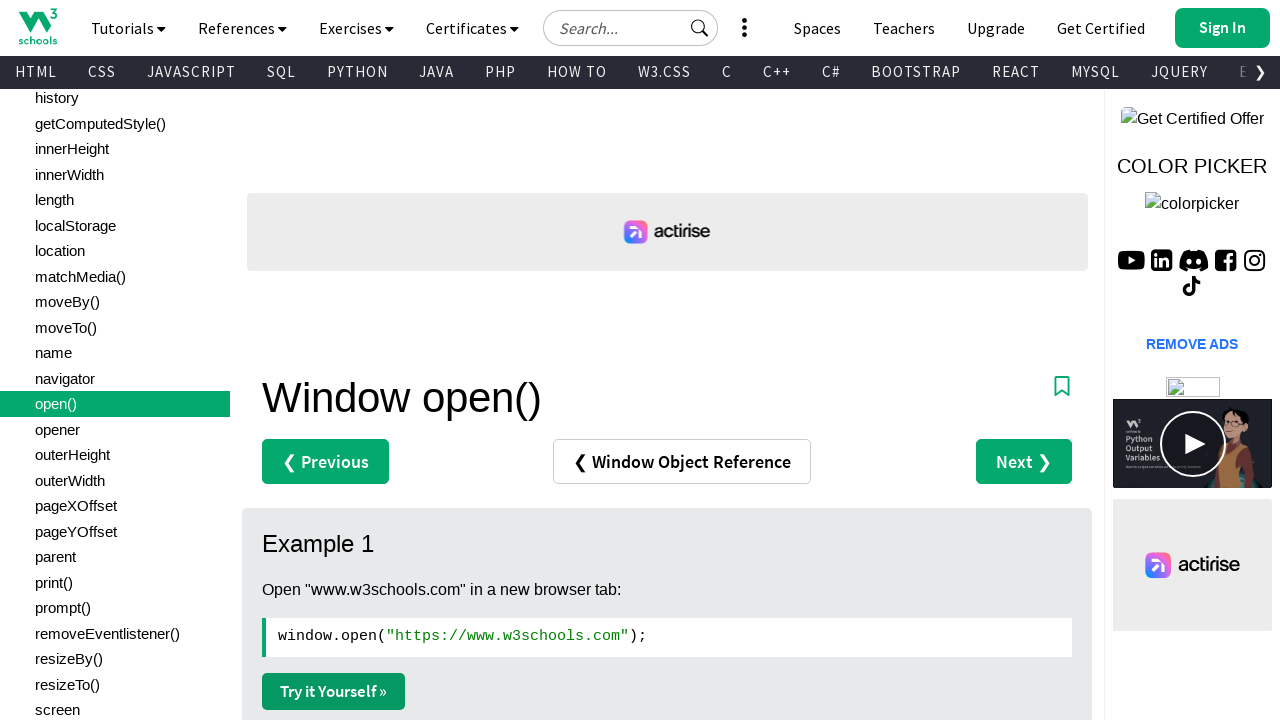

Switched back to first window (original W3Schools page)
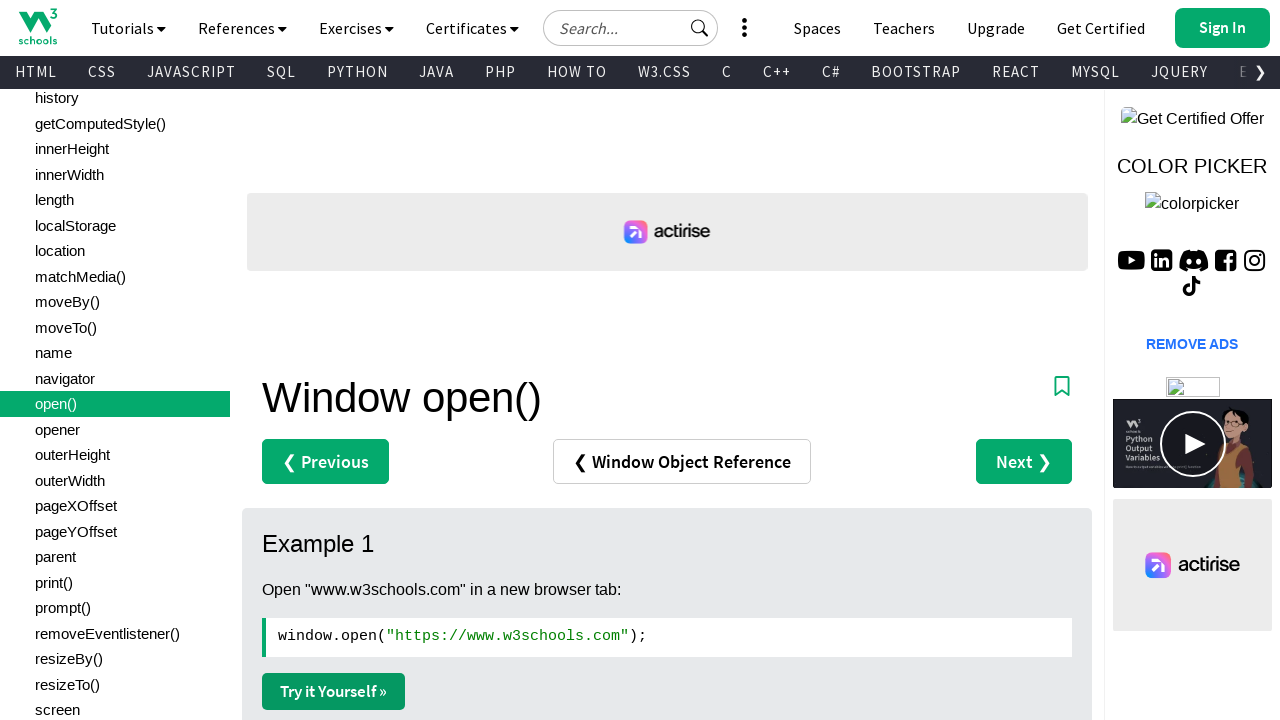

Original page finished loading (domcontentloaded state reached)
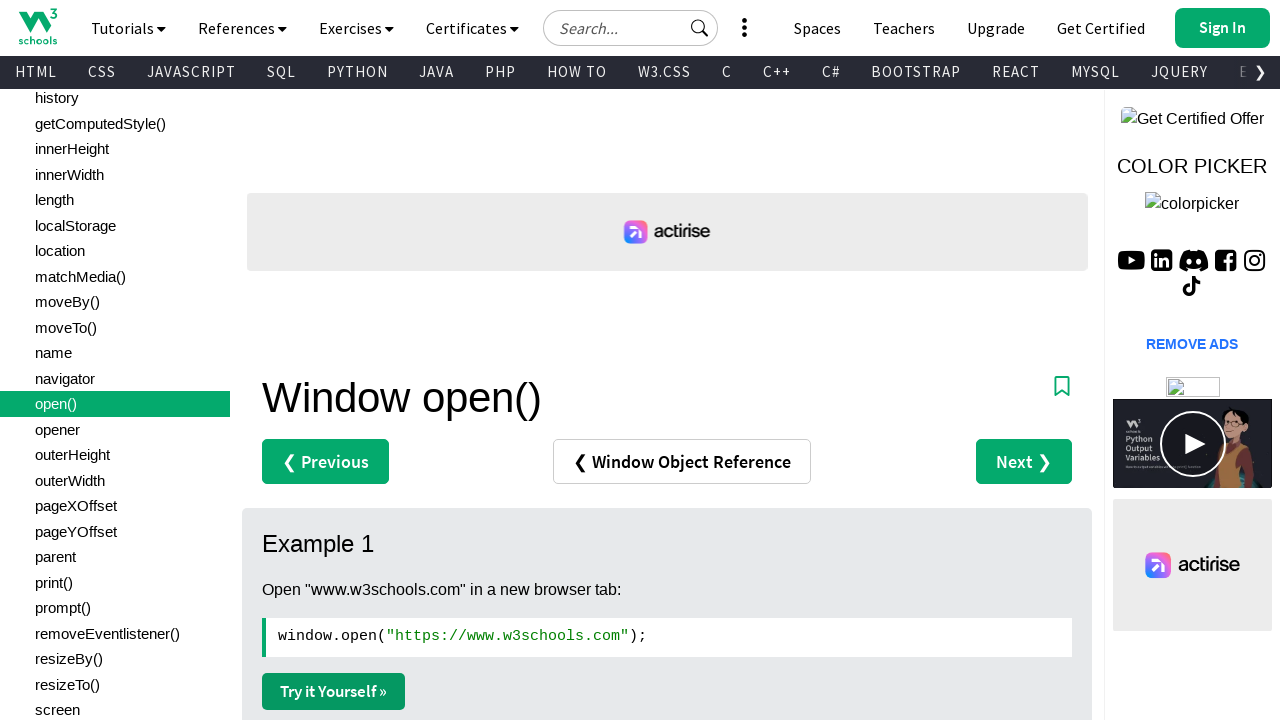

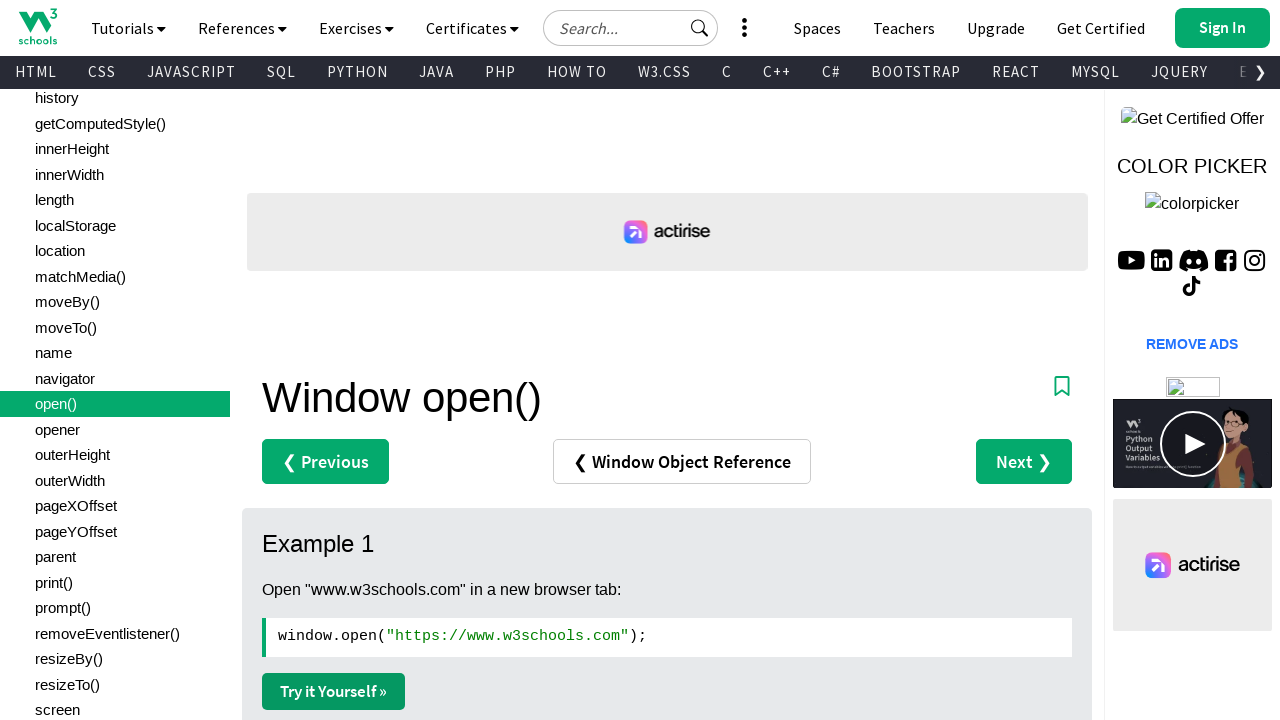